Tests context menu functionality by right-clicking on the hot spot area and accepting the resulting alert

Starting URL: https://the-internet.herokuapp.com/

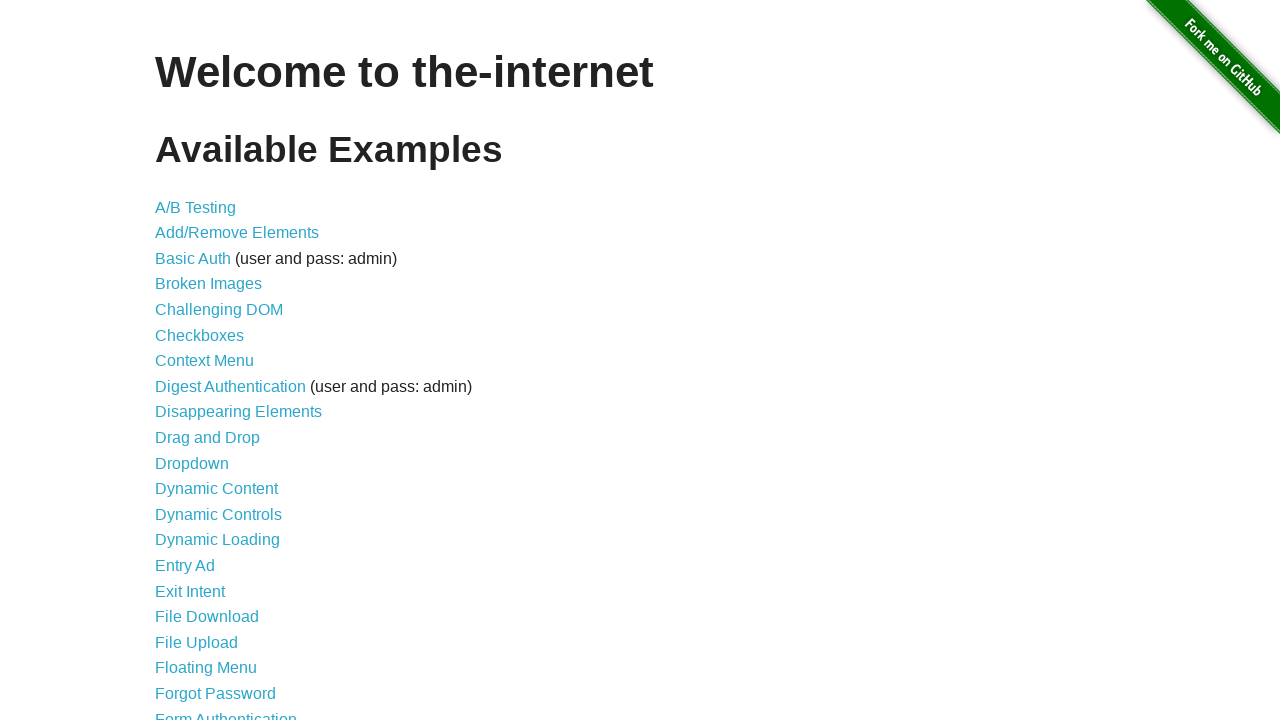

Clicked link to context menu page at (204, 361) on xpath=//a[@href='/context_menu']
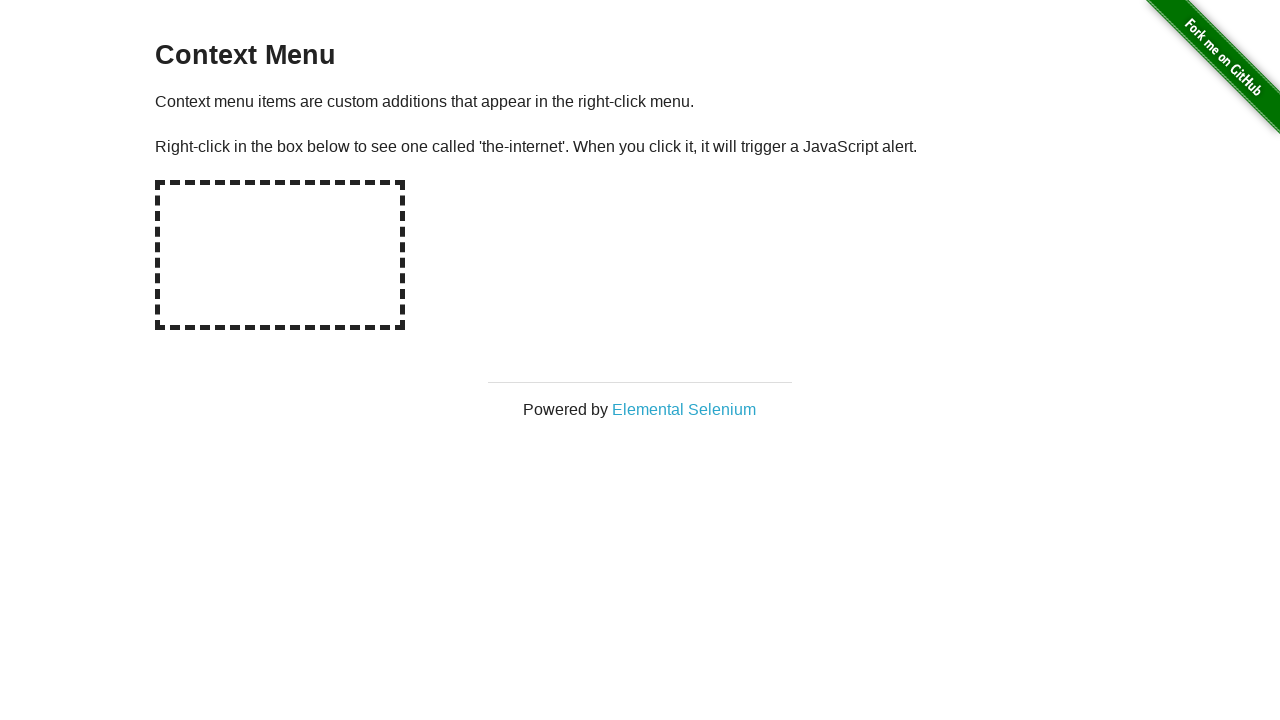

Right-clicked on hot spot area at (280, 255) on xpath=//div[@id='hot-spot']
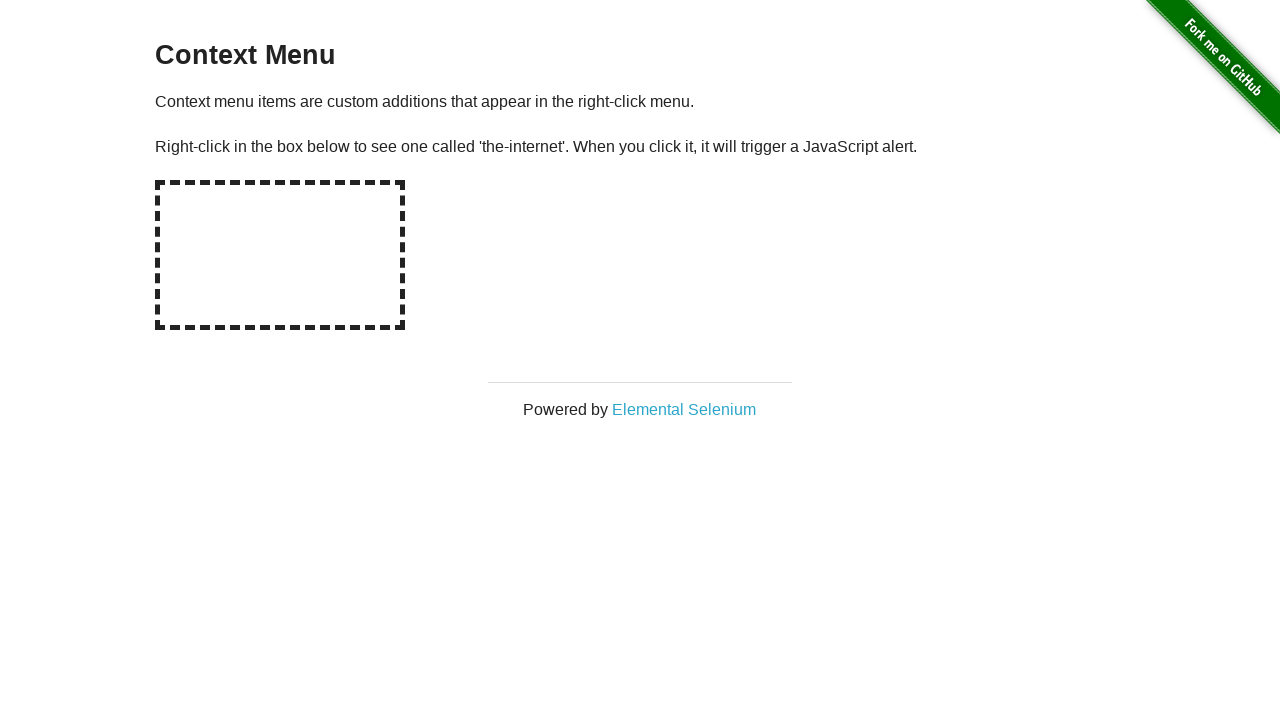

Accepted alert dialog that appeared after right-click
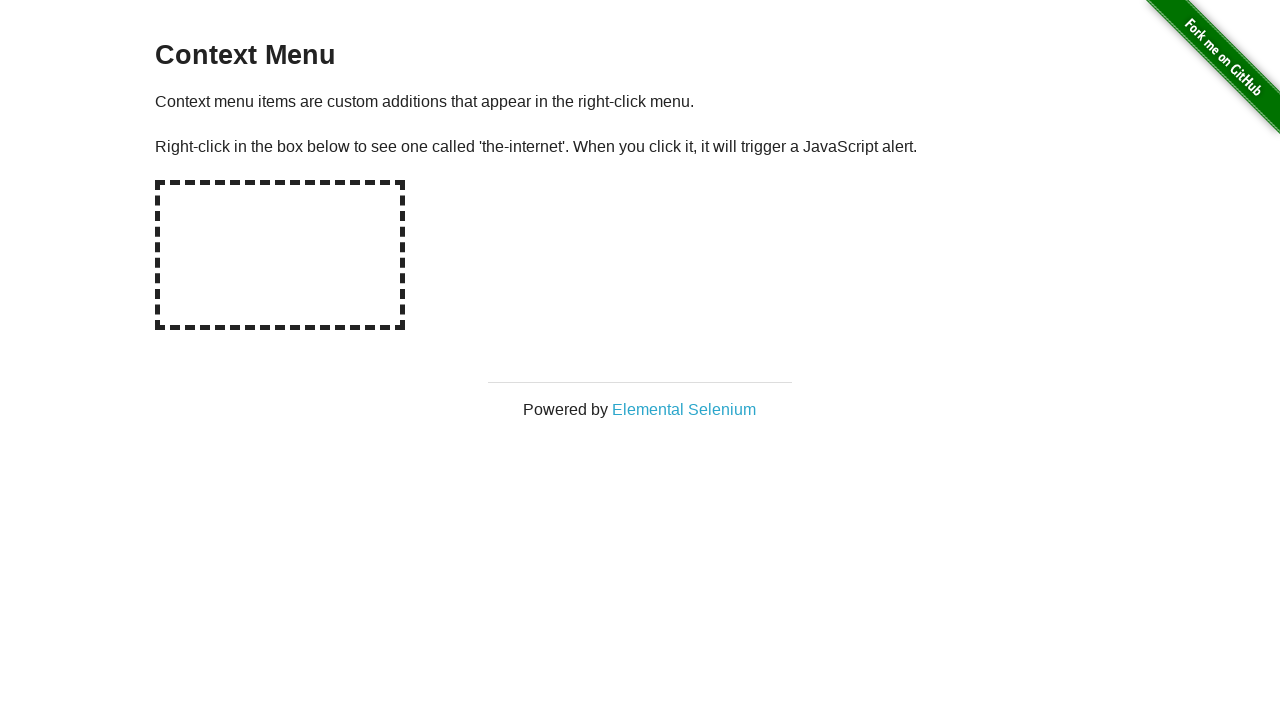

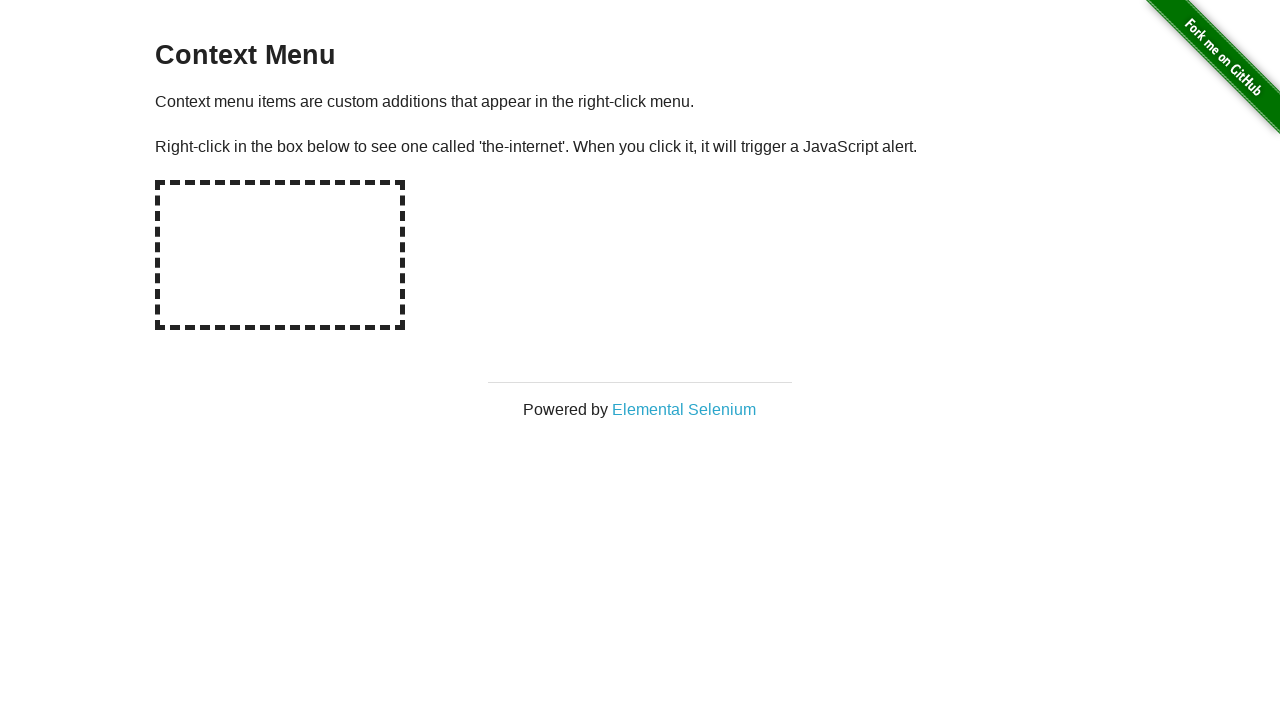